Navigates to J.Crew homepage and verifies the page title contains 'J.Crew'

Starting URL: https://www.jcrew.com

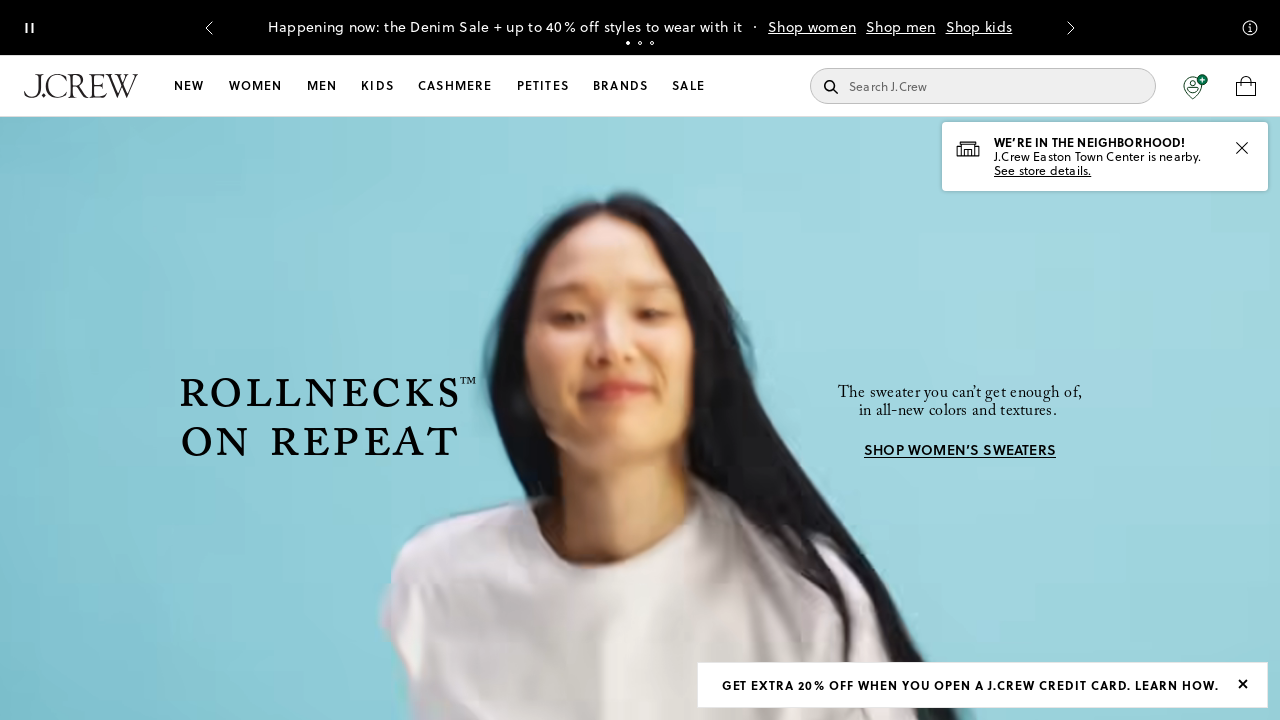

Waited for page to reach domcontentloaded state
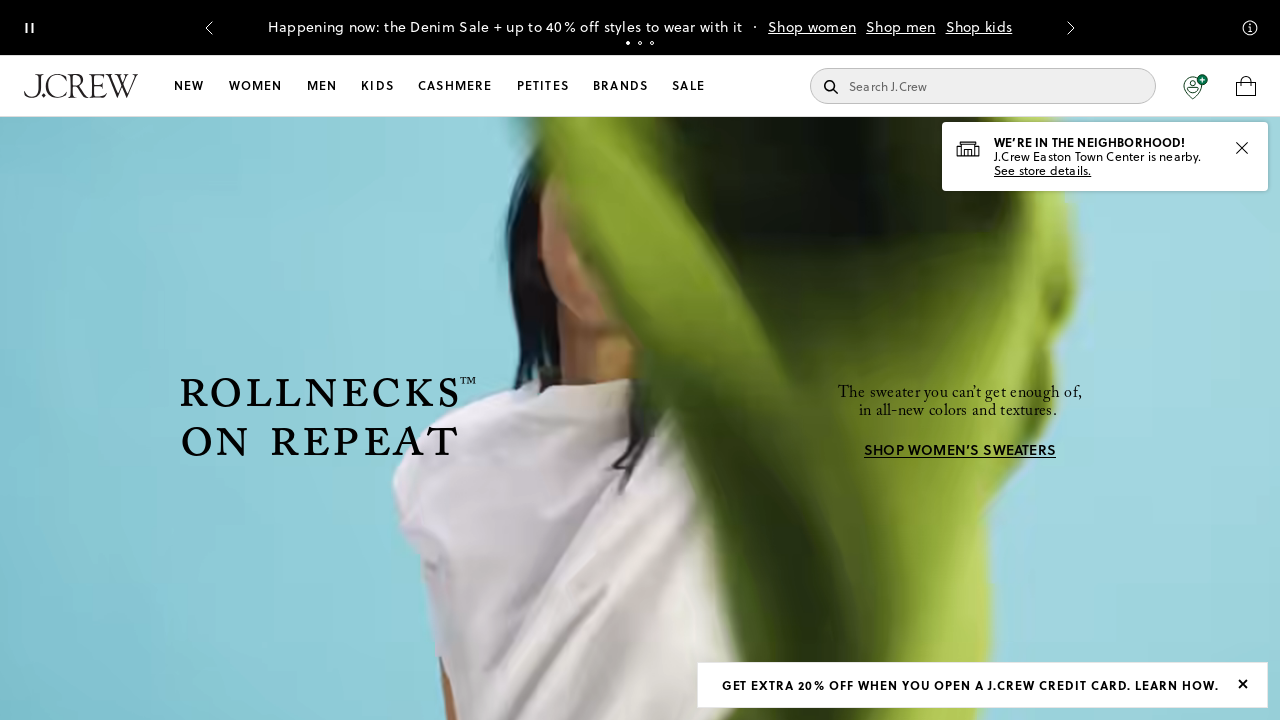

Verified page title contains 'J.Crew'
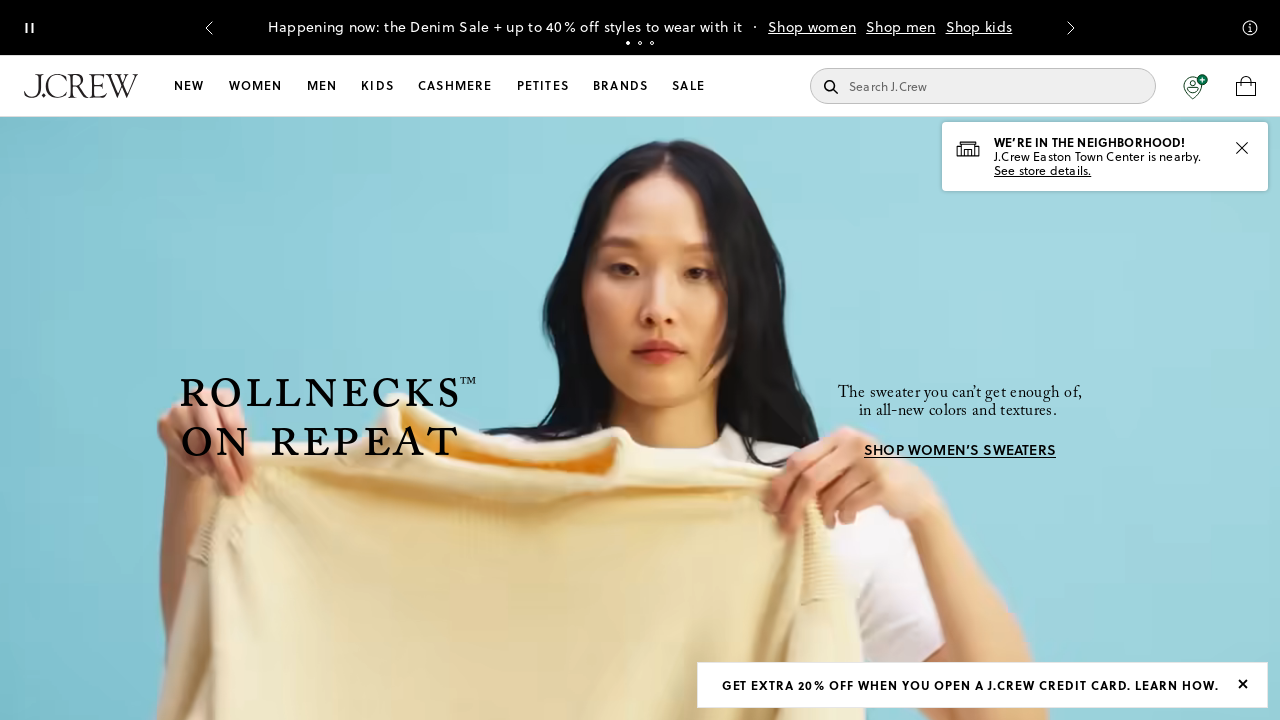

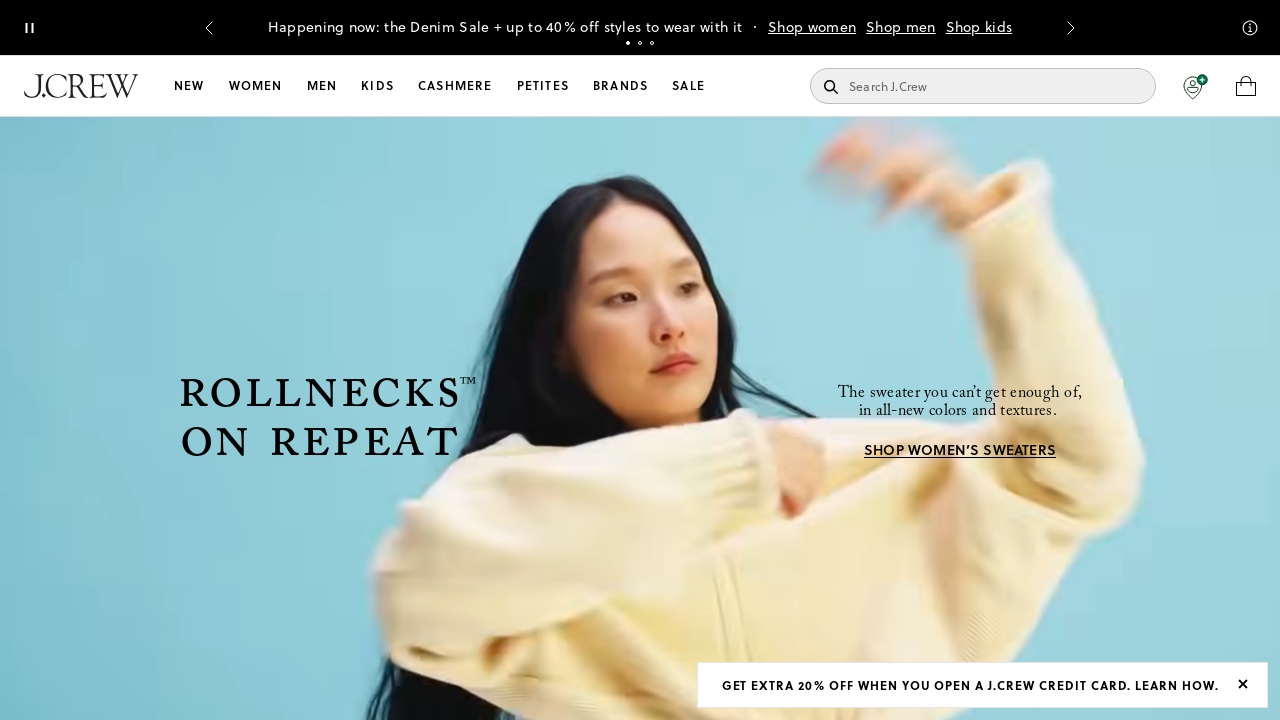